Tests a simple text input field by entering text, submitting with Enter key, and verifying the result text matches the input

Starting URL: https://www.qa-practice.com/elements/input/simple

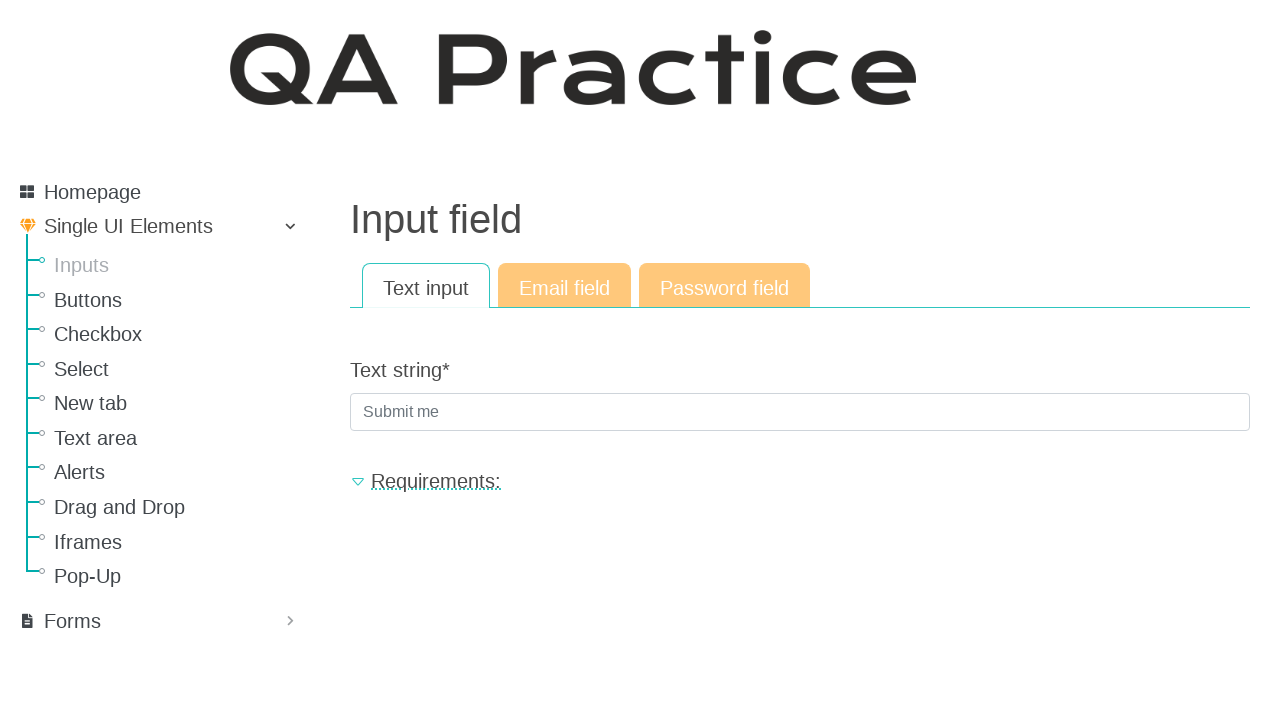

Filled text input field with 'Testovii' on #id_text_string
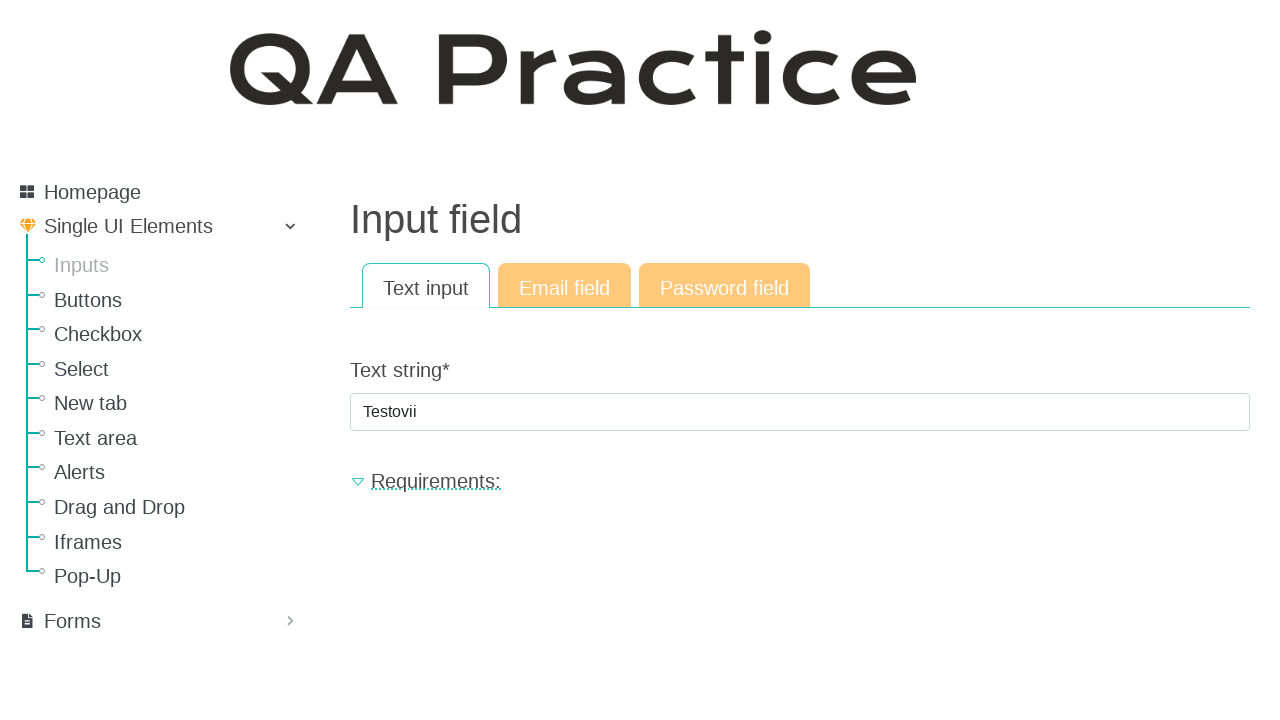

Pressed Enter key to submit the form on #id_text_string
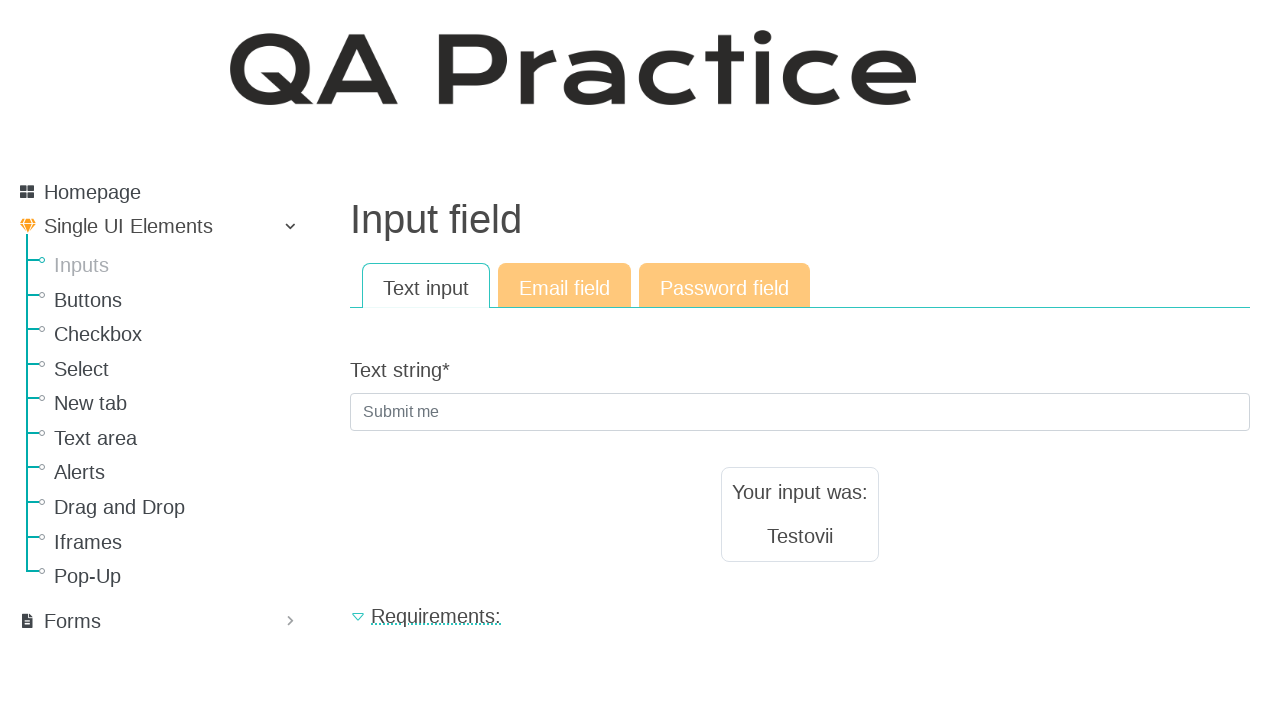

Result text element loaded and is visible
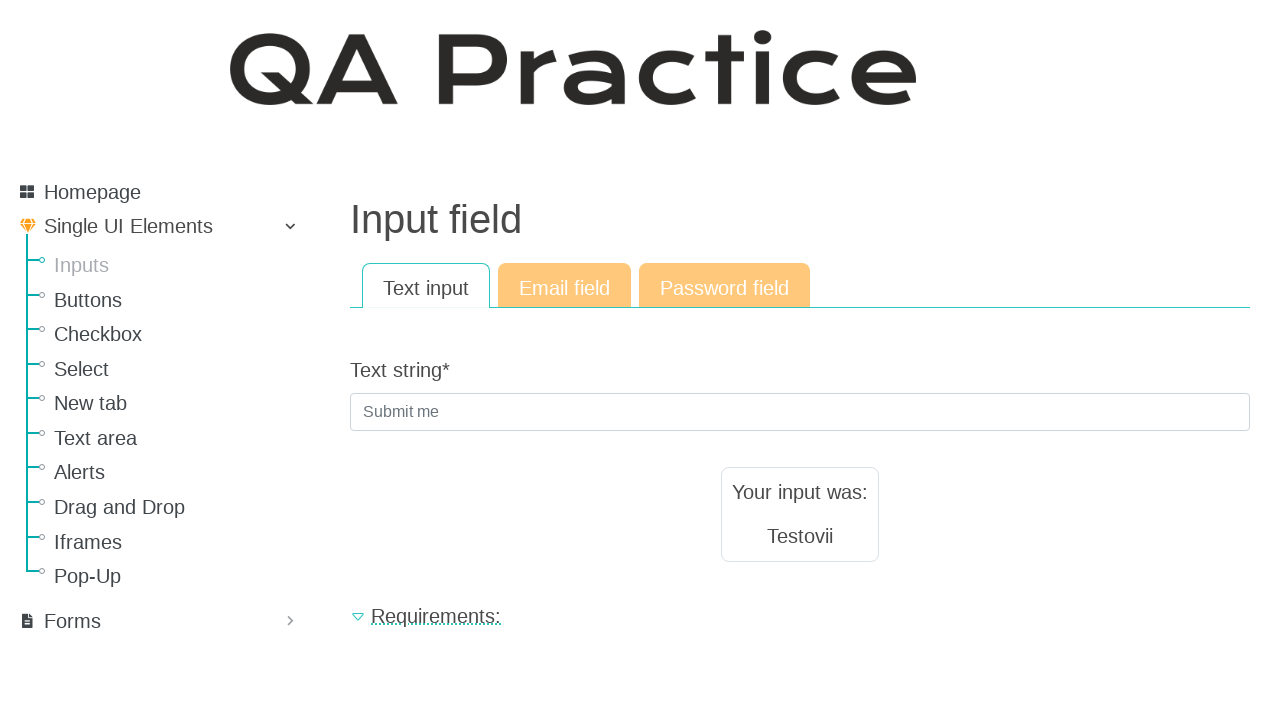

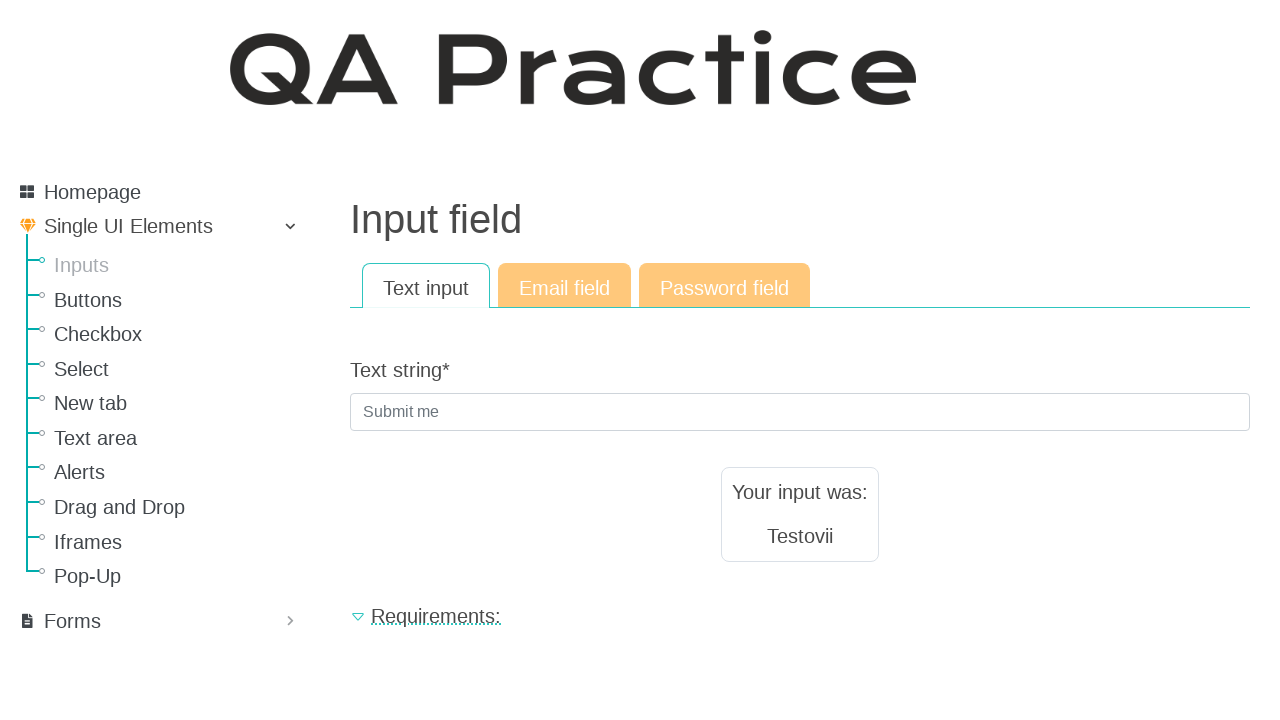